Tests drag and drop functionality by dragging column A to column B and verifying the elements swap positions.

Starting URL: https://the-internet.herokuapp.com/drag_and_drop

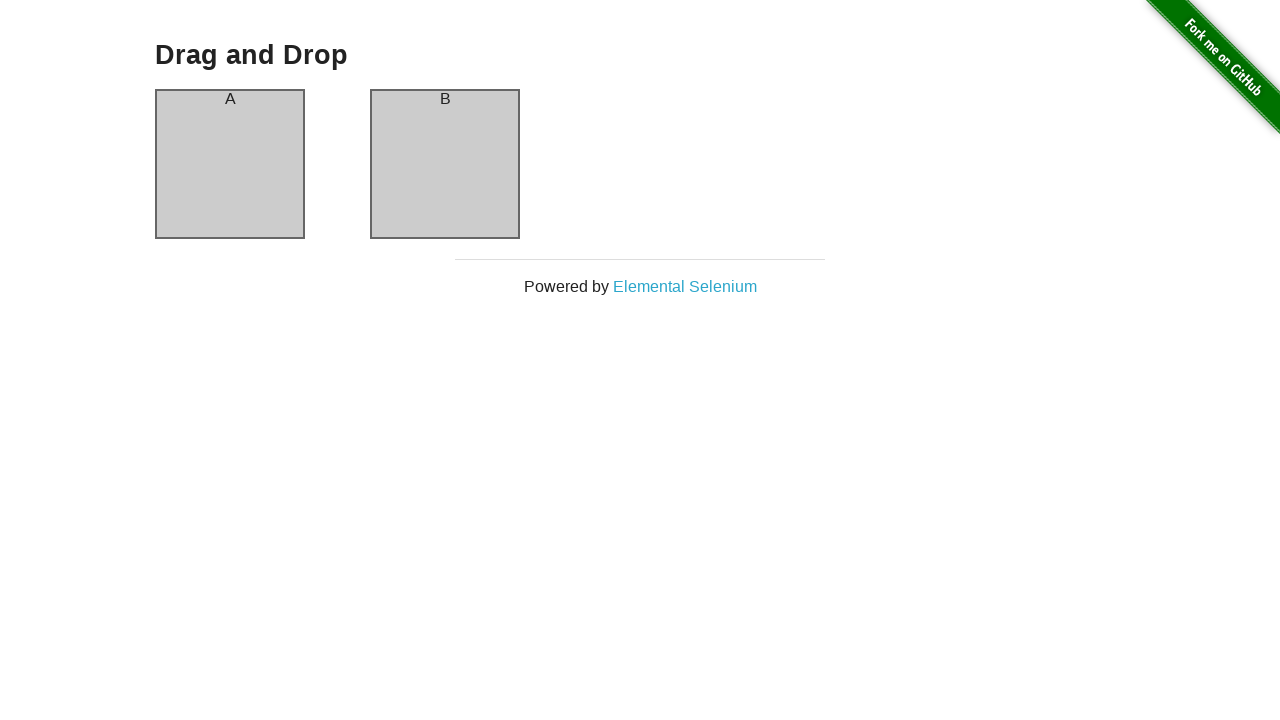

Located column A draggable element
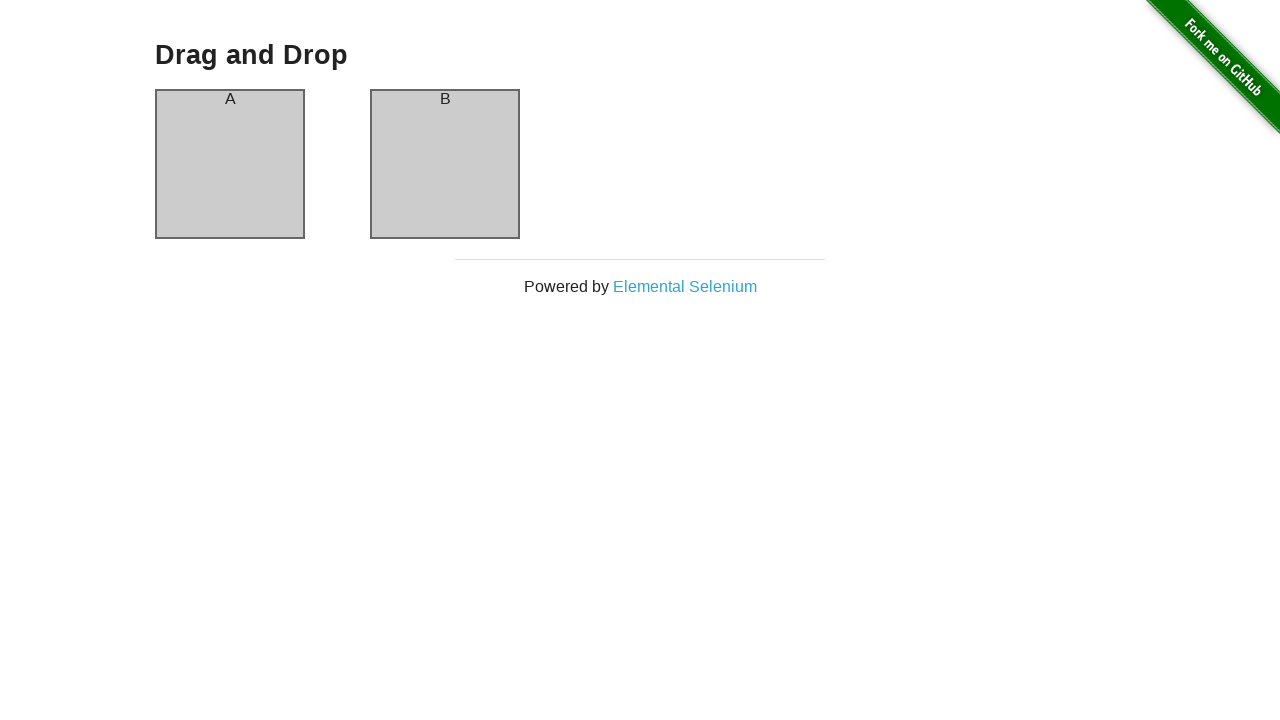

Located column B draggable element
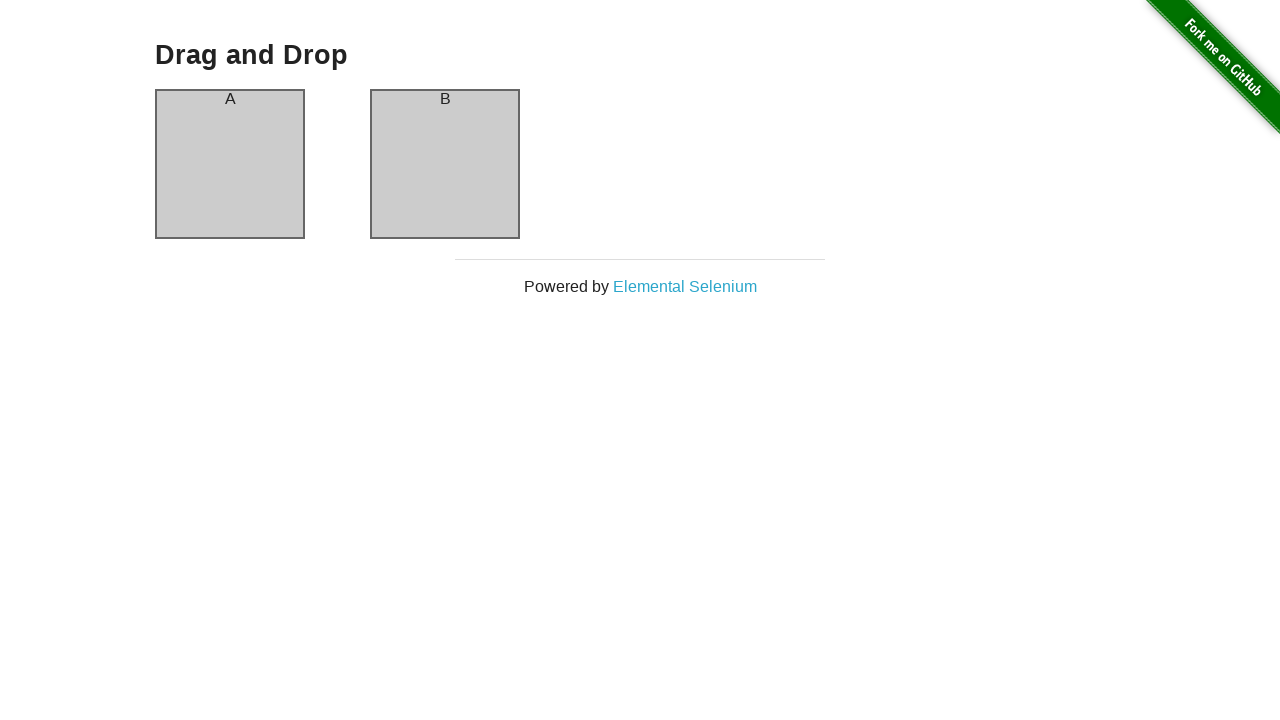

Dragged column A to column B at (445, 164)
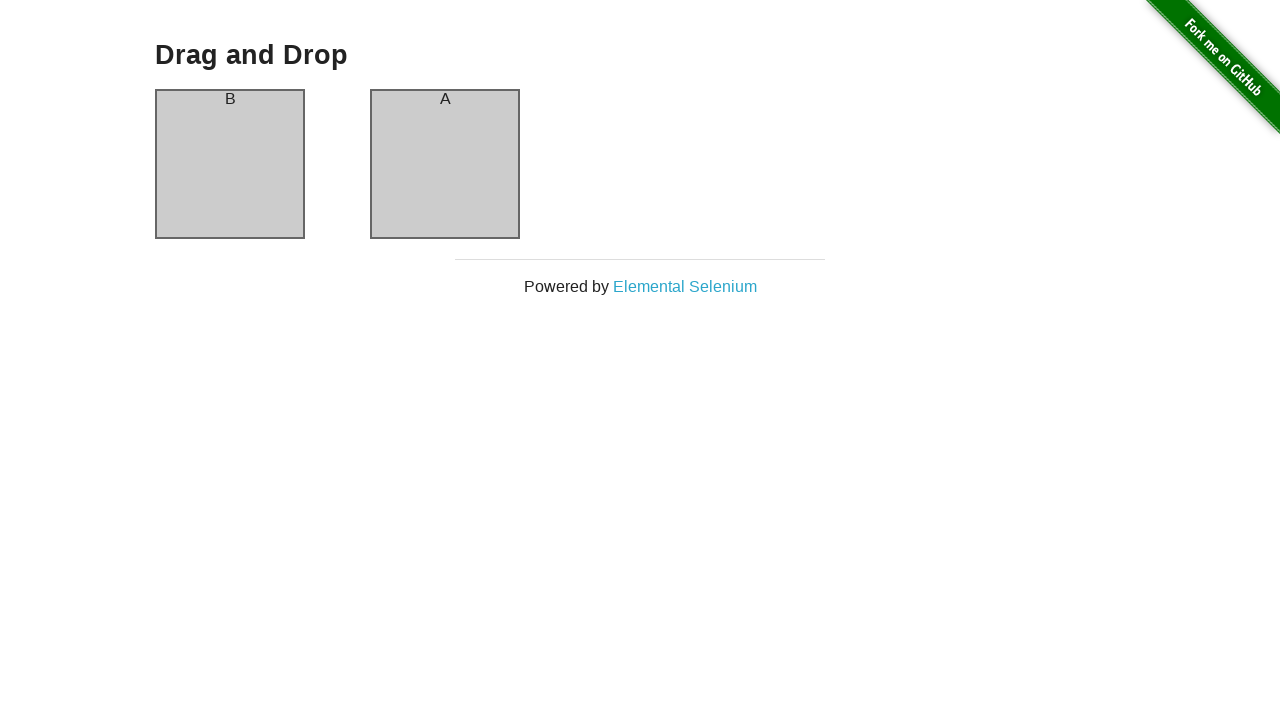

Verified that column B now contains 'A' after drag and drop
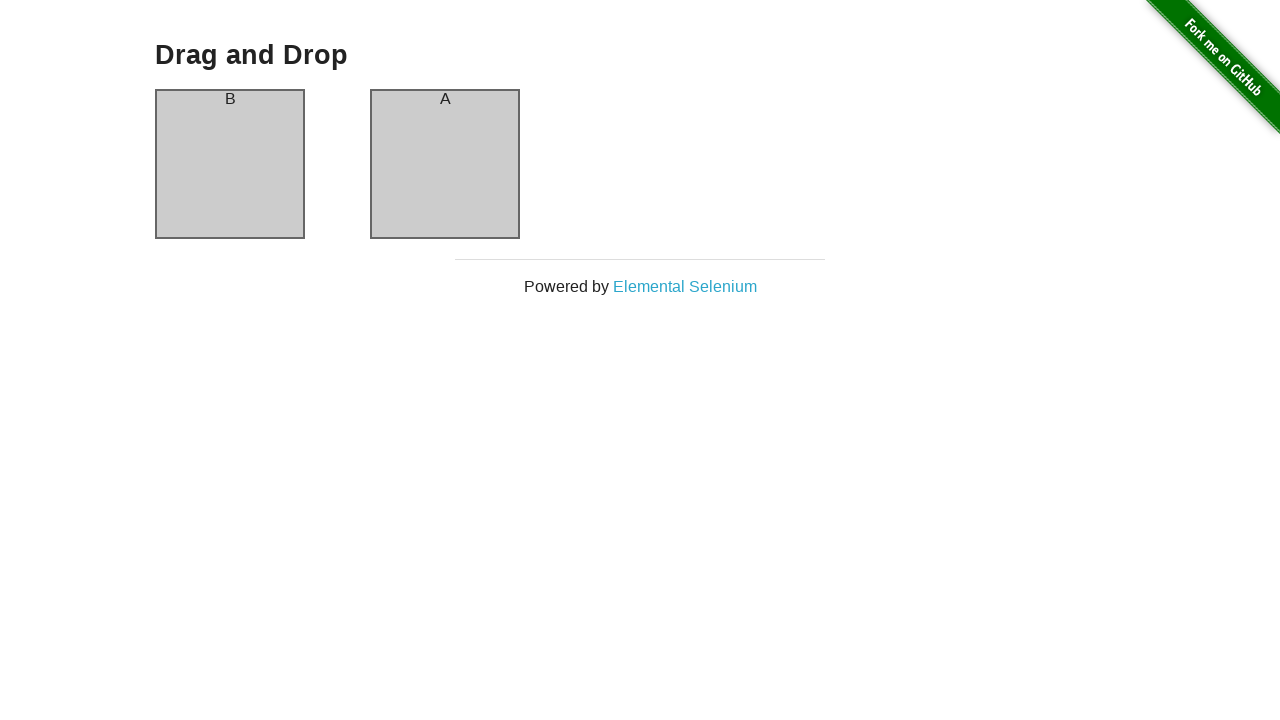

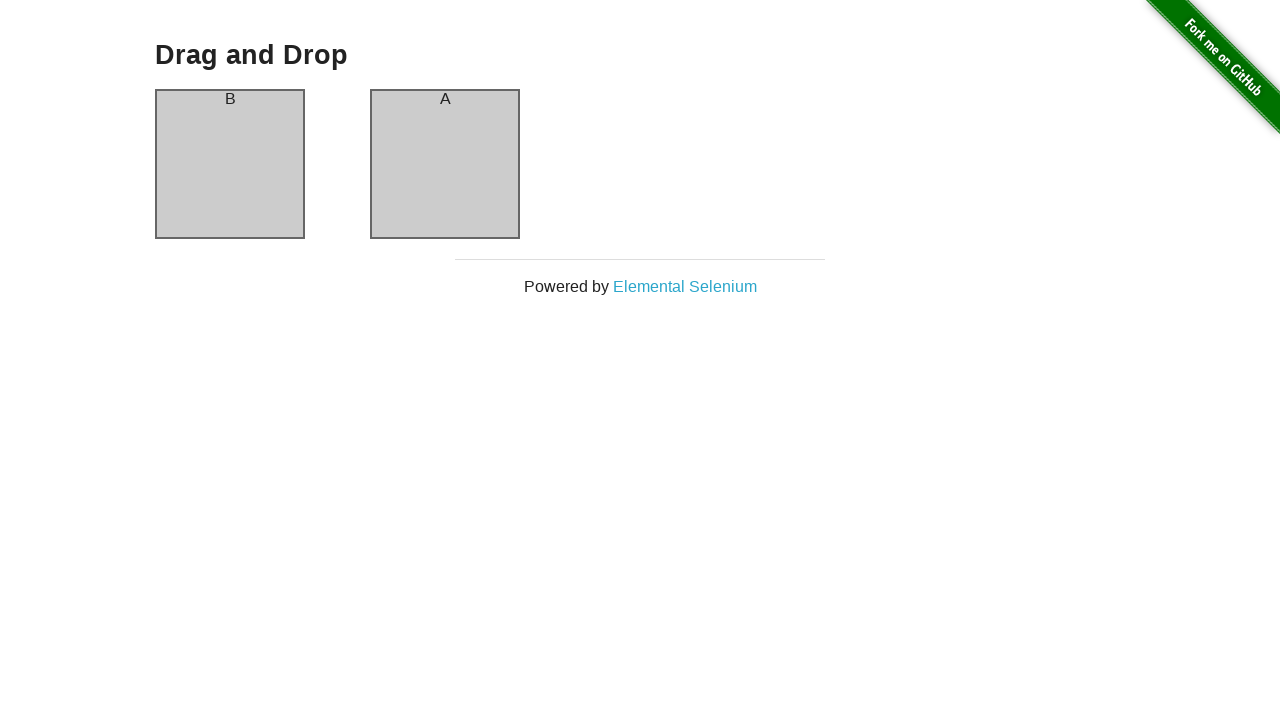